Tests that the Clear Completed button displays correctly when items are completed.

Starting URL: https://demo.playwright.dev/todomvc

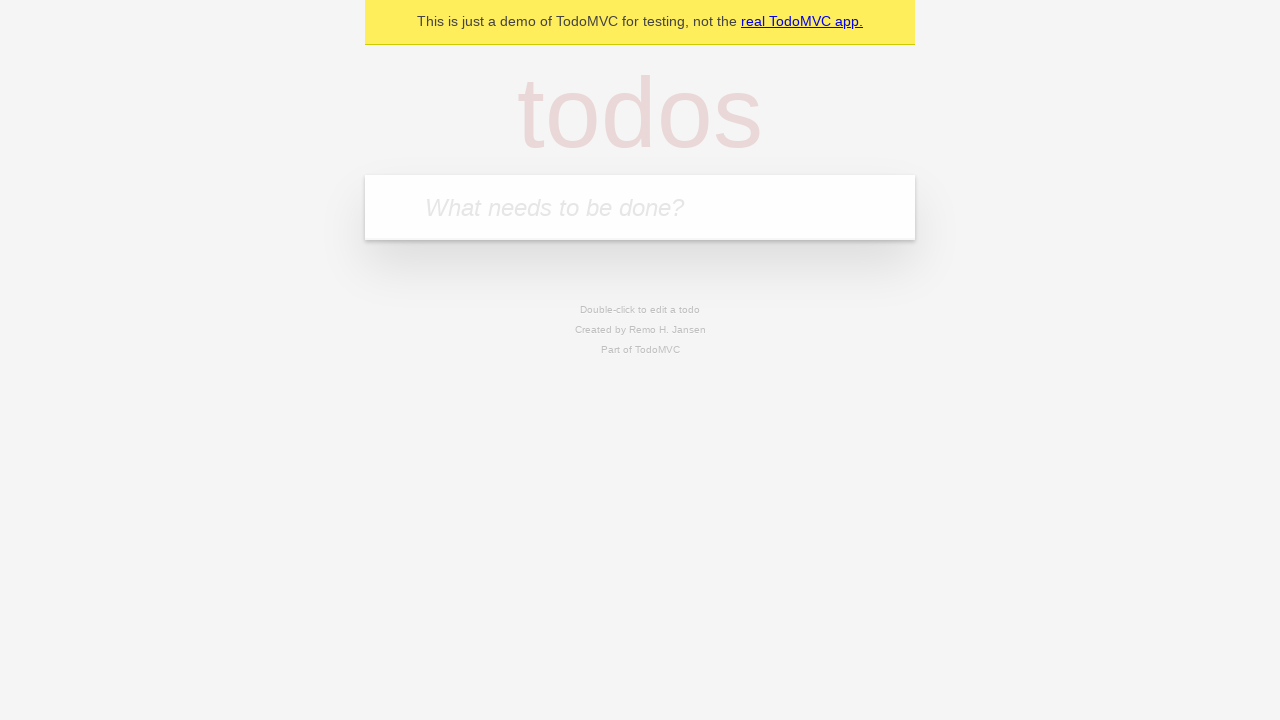

Filled todo input with 'buy some cheese' on internal:attr=[placeholder="What needs to be done?"i]
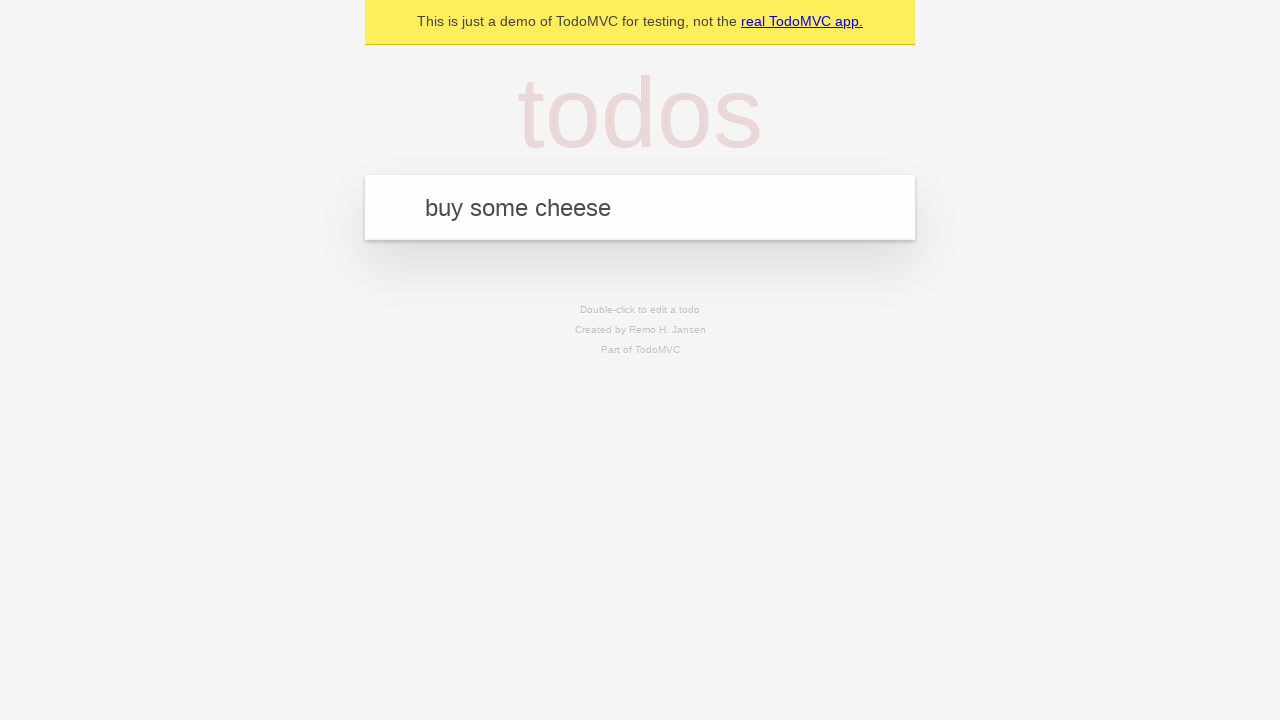

Pressed Enter to add first todo on internal:attr=[placeholder="What needs to be done?"i]
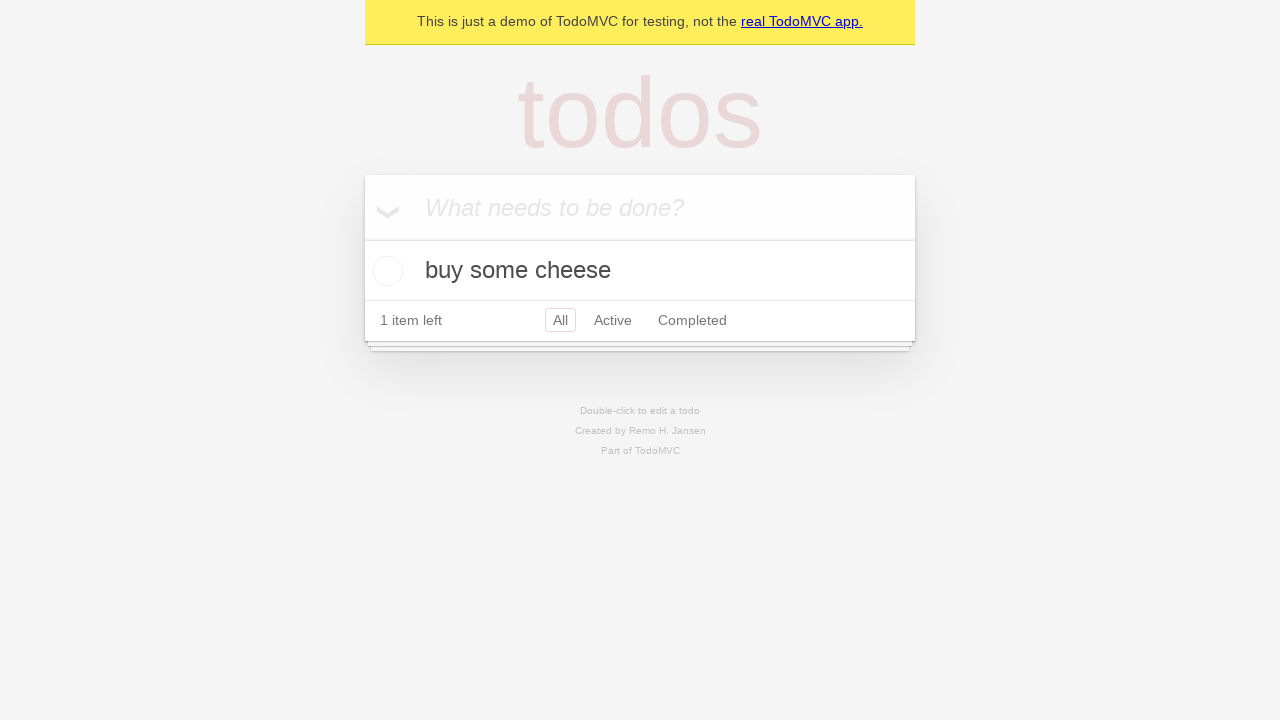

Filled todo input with 'feed the cat' on internal:attr=[placeholder="What needs to be done?"i]
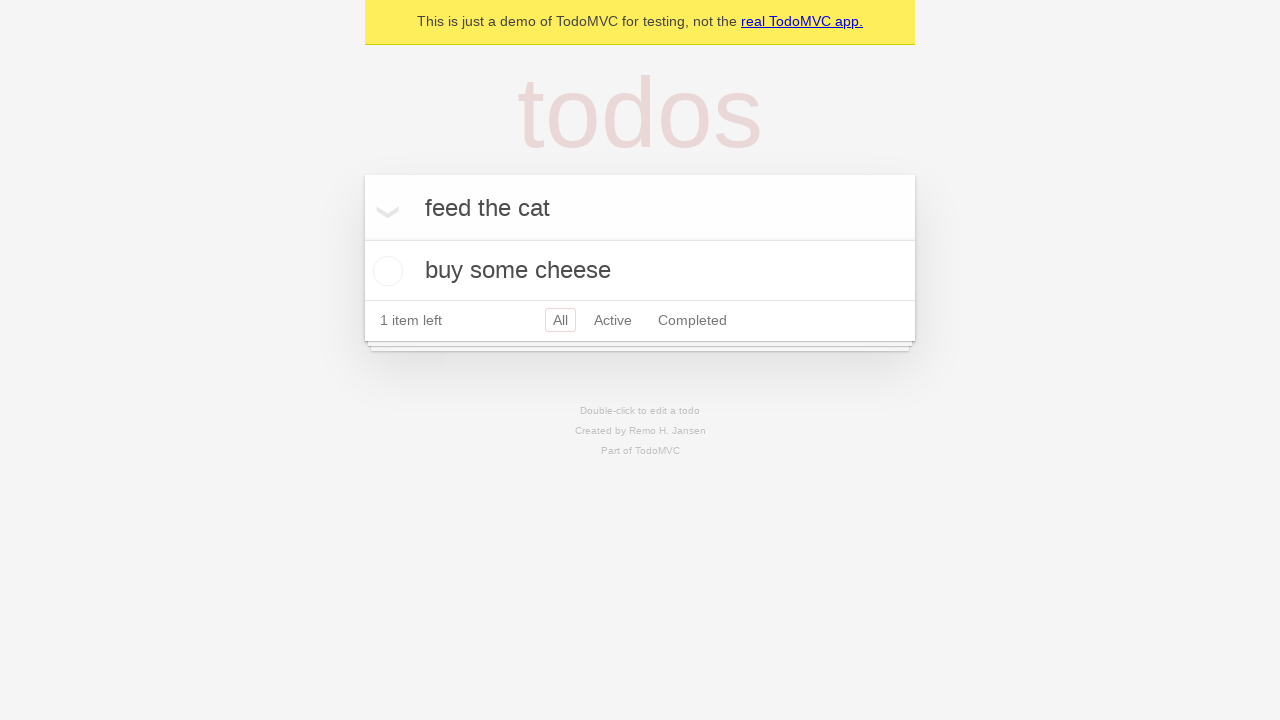

Pressed Enter to add second todo on internal:attr=[placeholder="What needs to be done?"i]
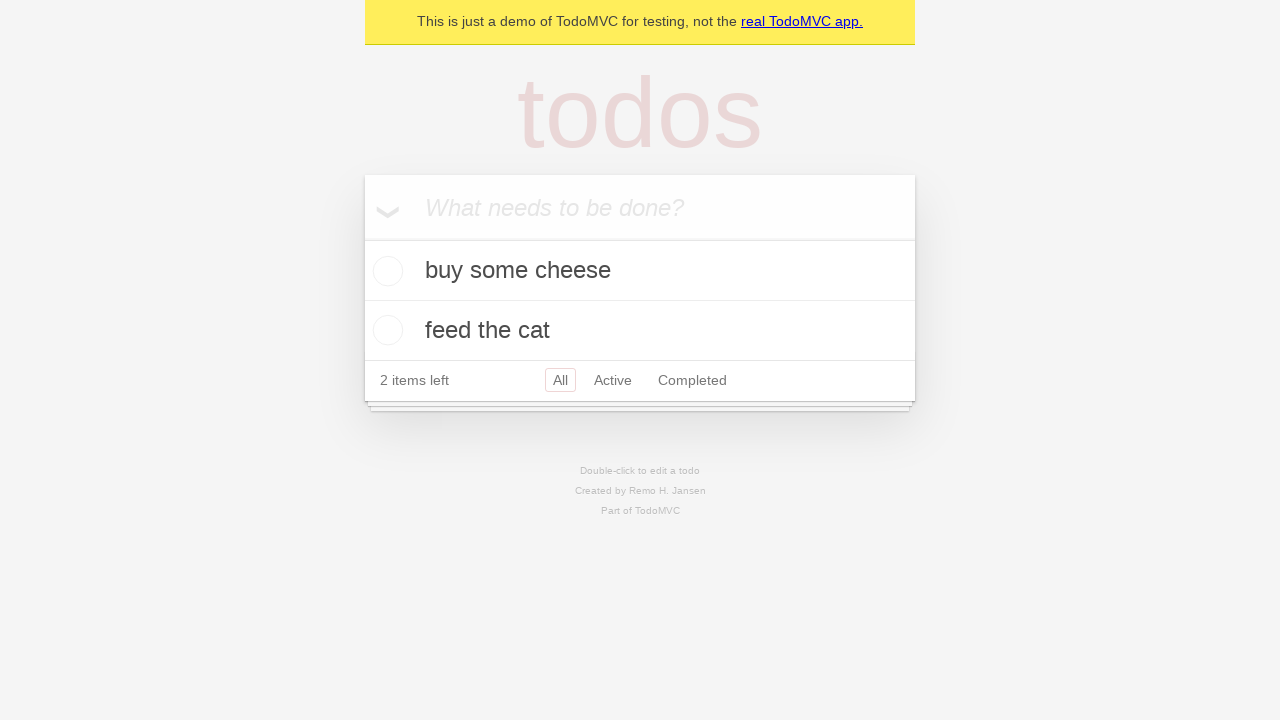

Filled todo input with 'book a doctors appointment' on internal:attr=[placeholder="What needs to be done?"i]
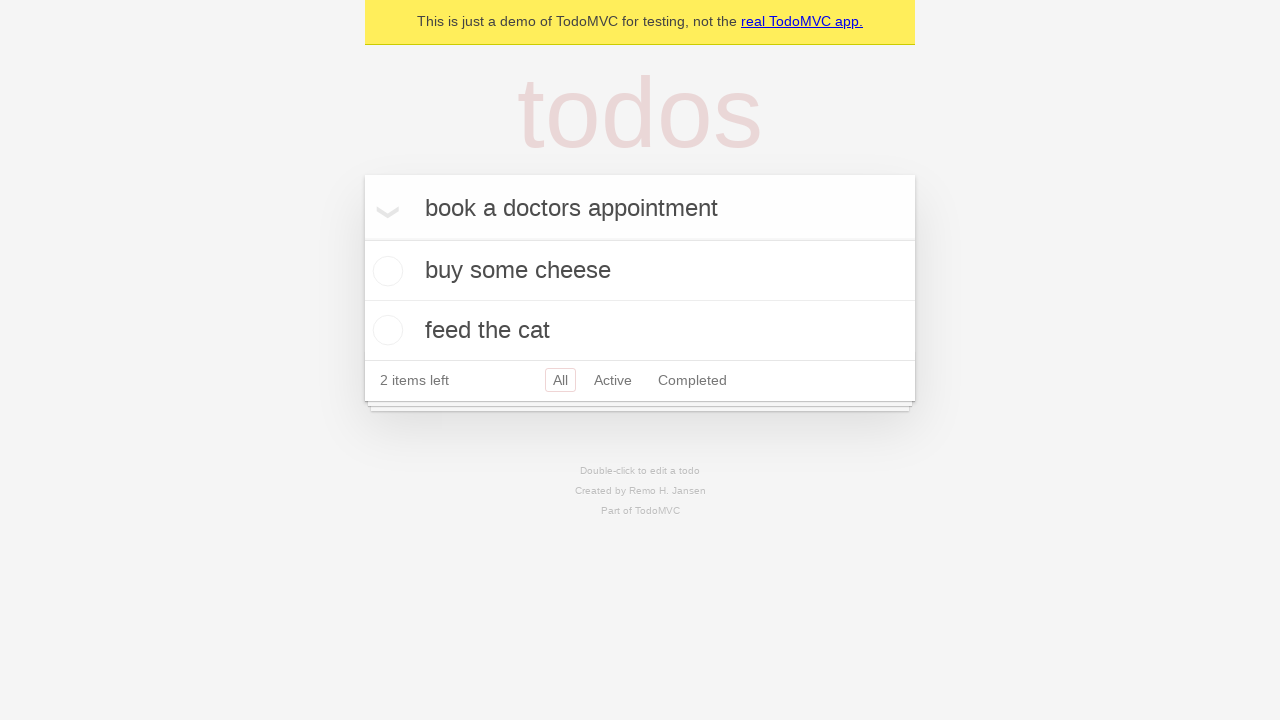

Pressed Enter to add third todo on internal:attr=[placeholder="What needs to be done?"i]
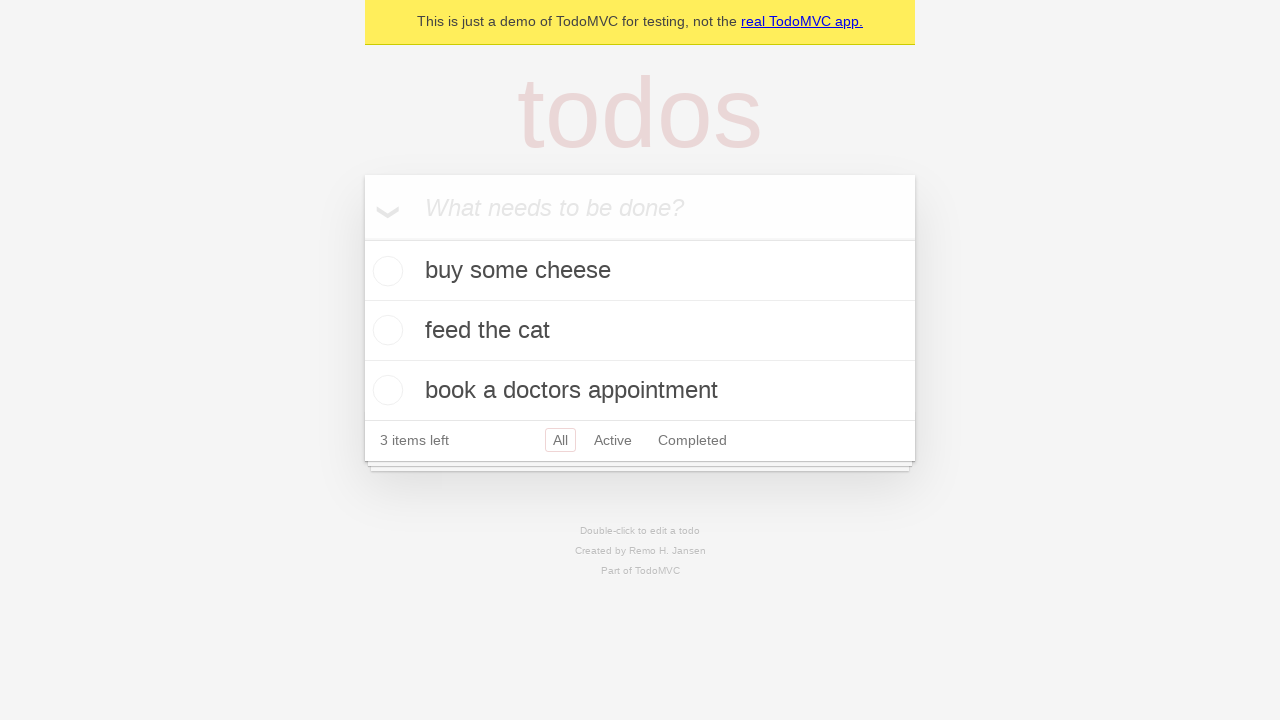

Checked the first todo to mark it as completed at (385, 271) on .todo-list li .toggle >> nth=0
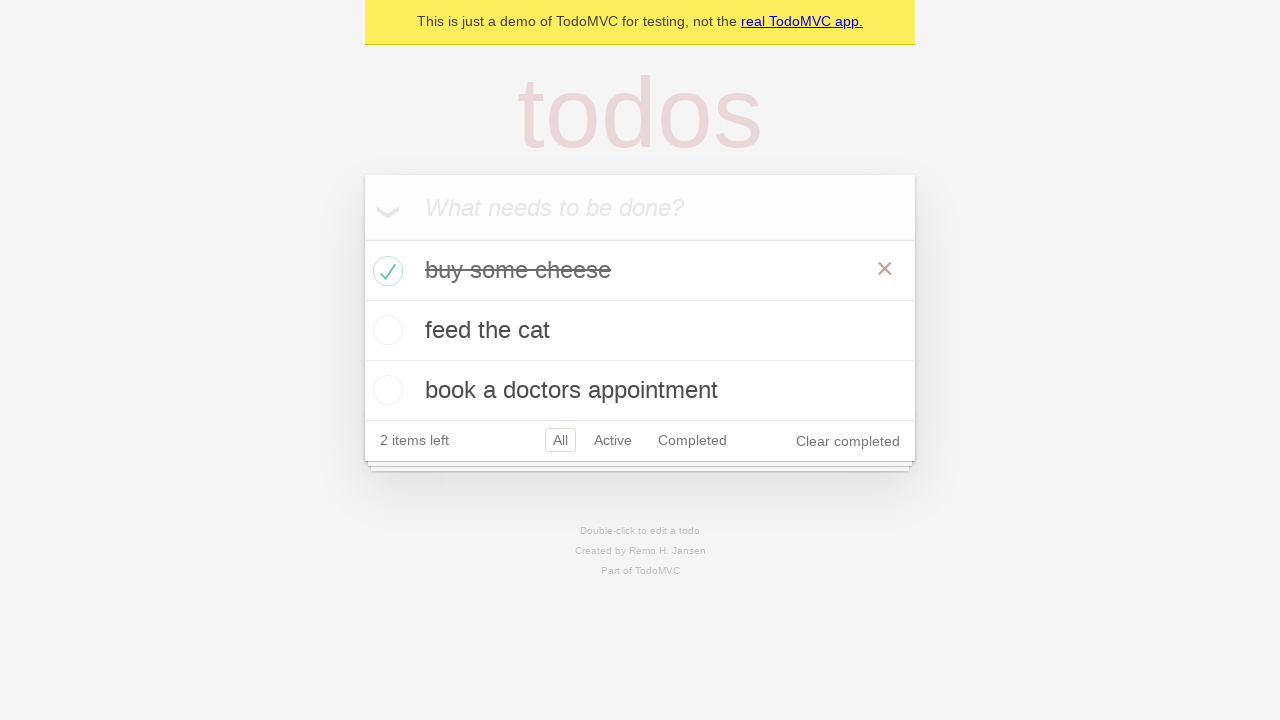

Clear Completed button is visible and displayed correctly
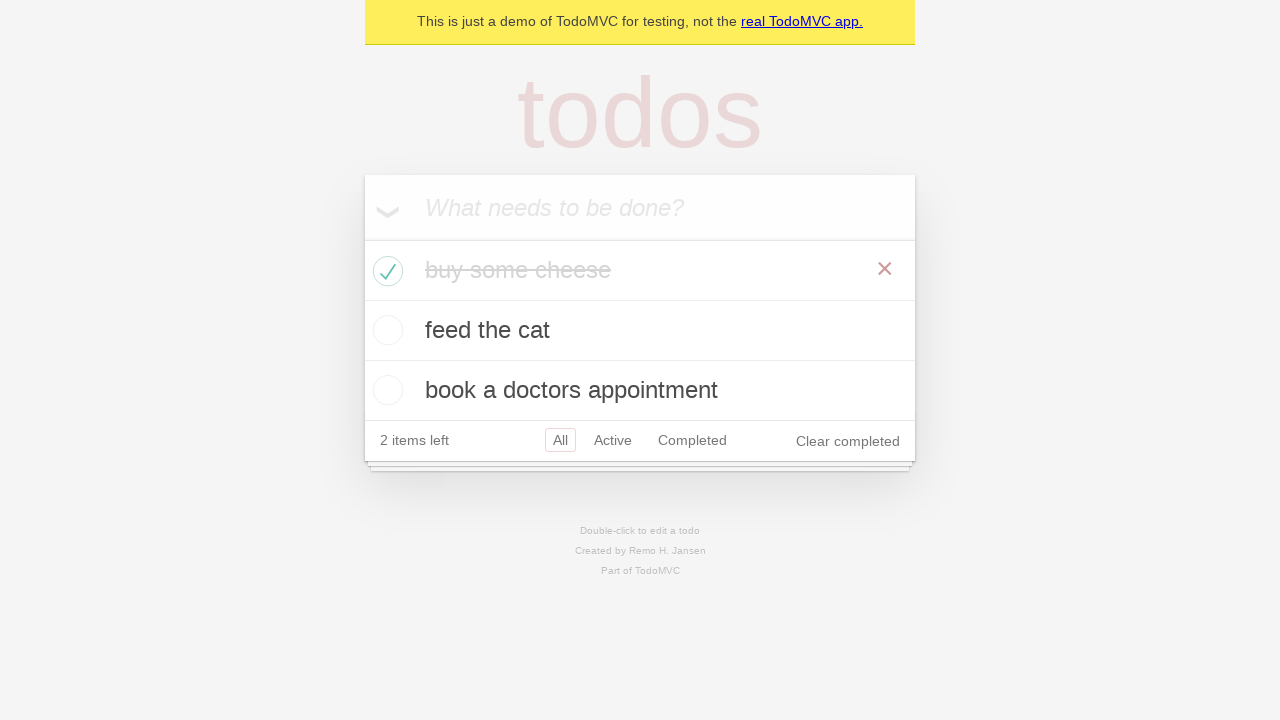

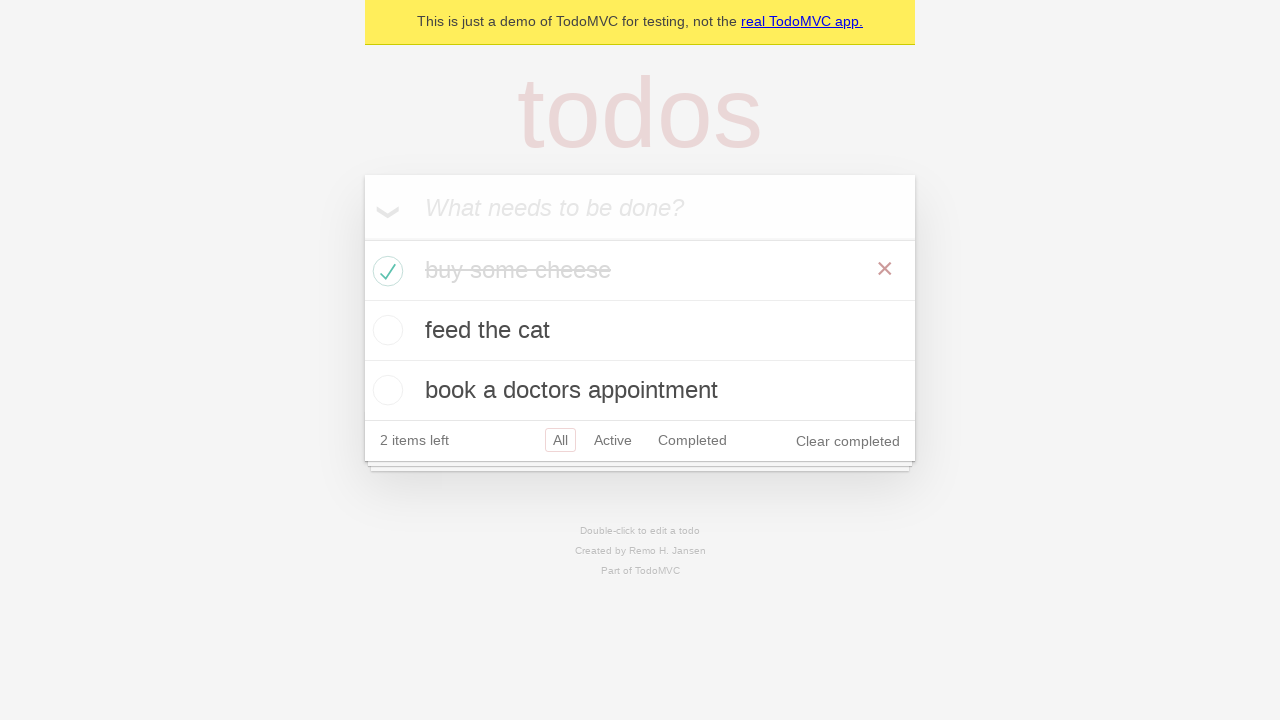